Tests the Safeco Insurance website's location search functionality by entering a zip code and verifying that search results are returned.

Starting URL: http://www.safeco.com

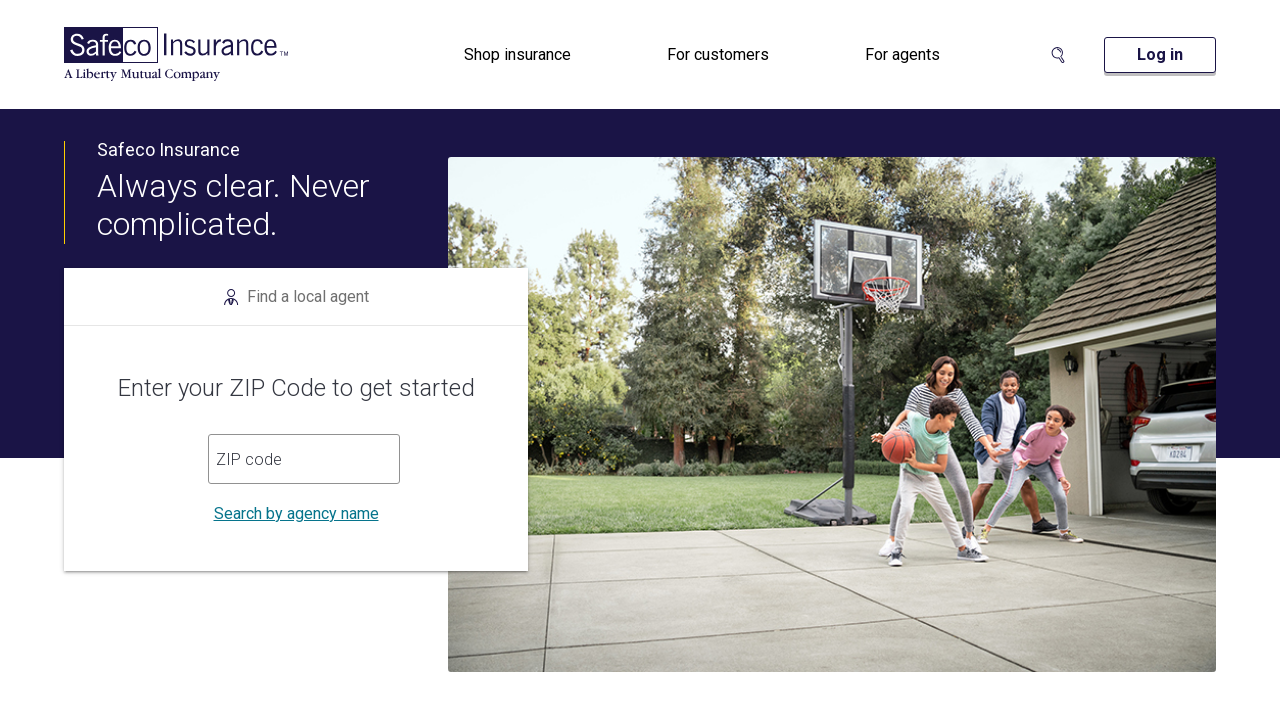

Location input field is available
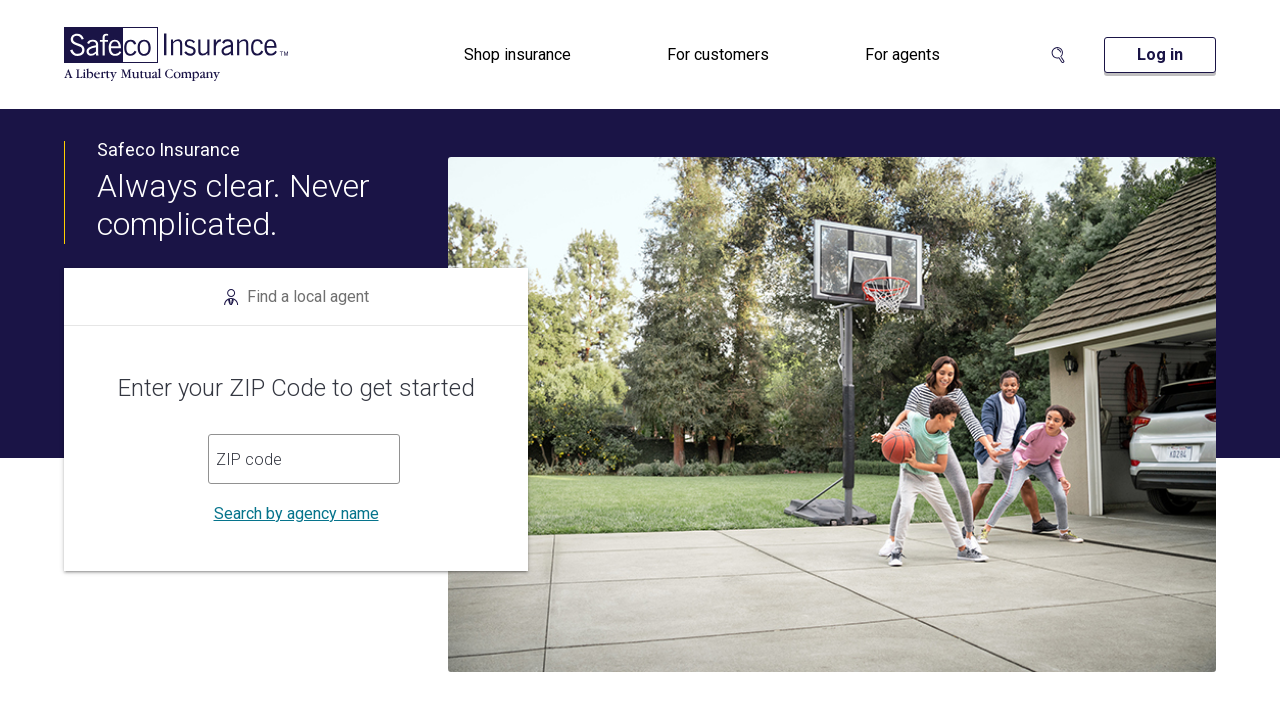

Filled location field with zip code '60612' on input[name='location']
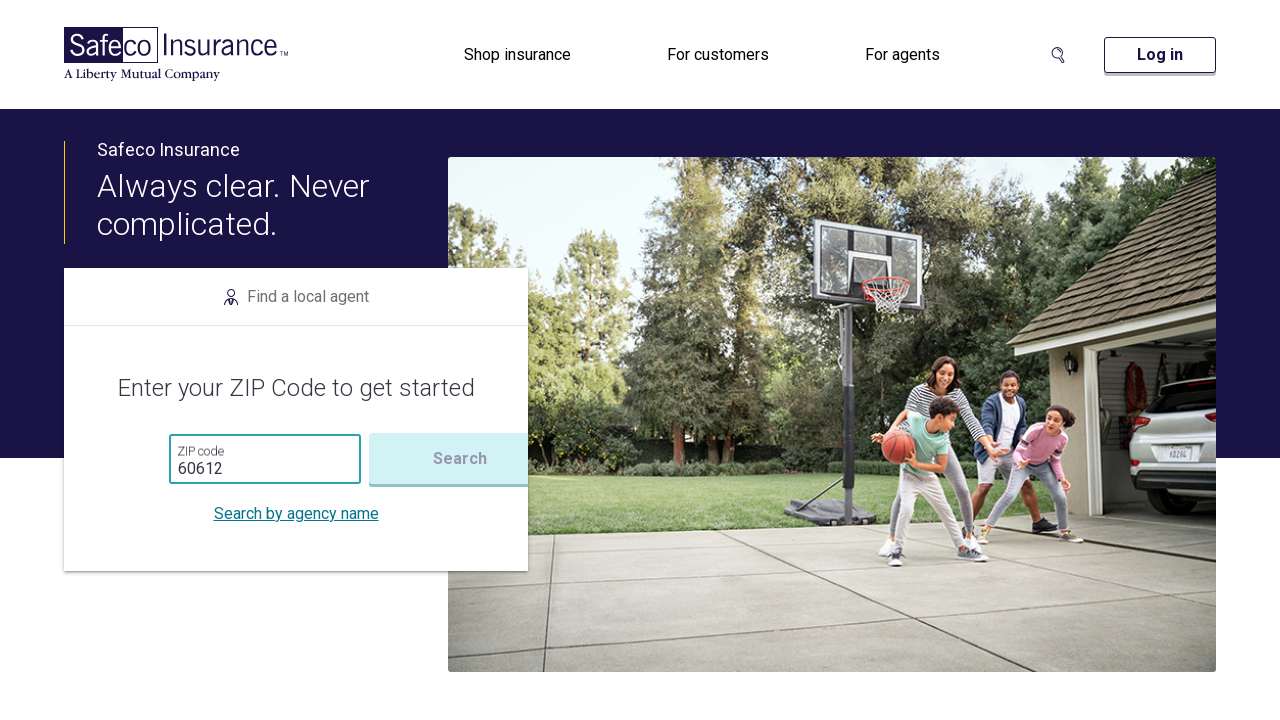

Pressed Enter to submit location search on input[name='location']
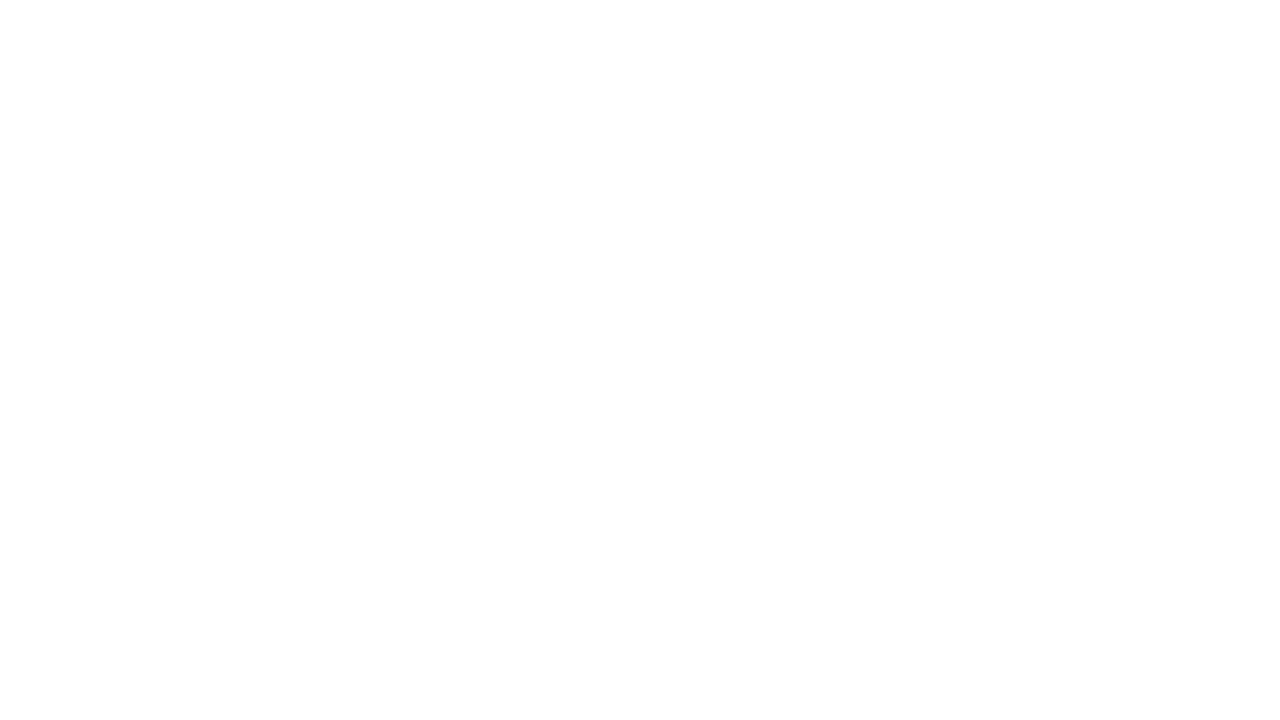

Page loaded and network idle - search results returned
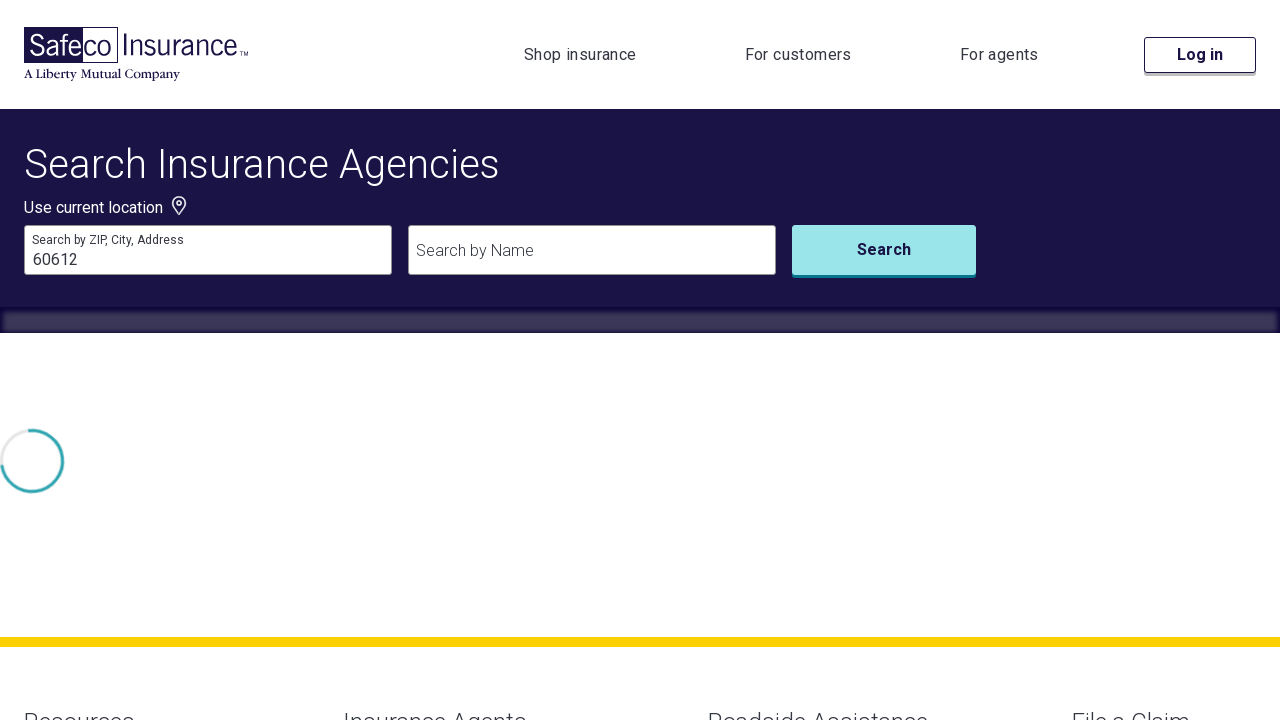

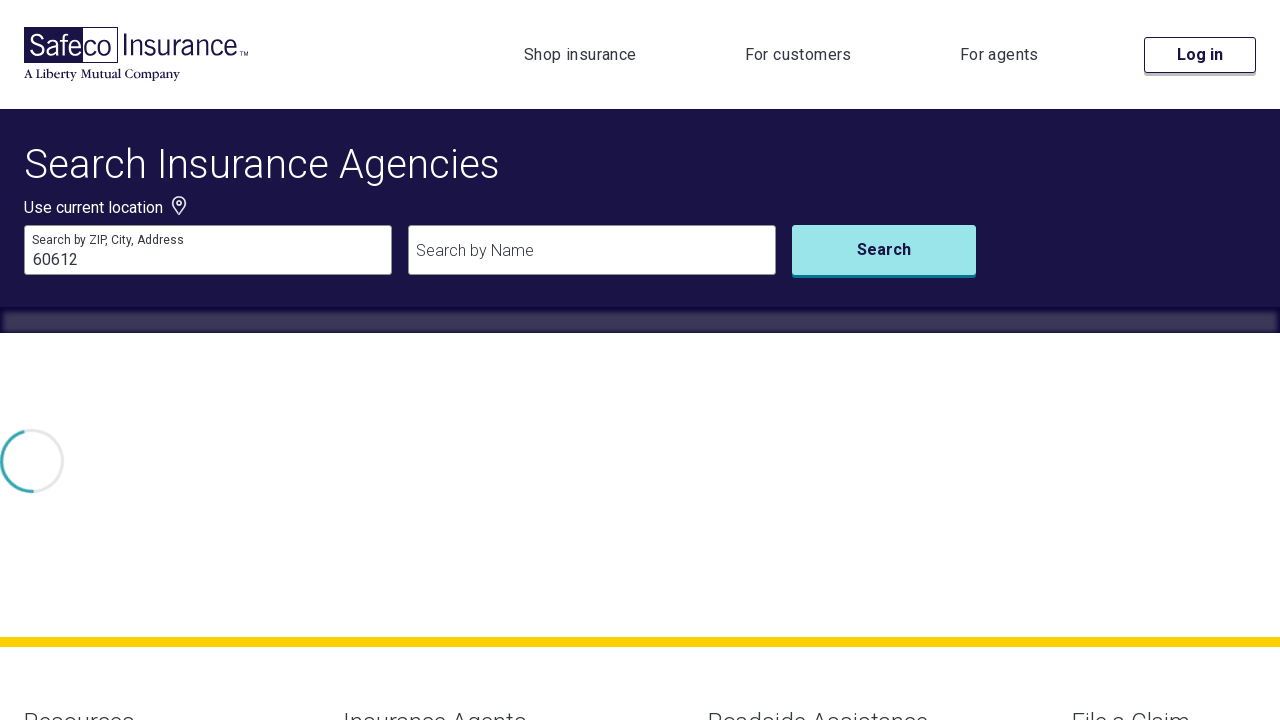